Navigates to testotomasyonu.com and verifies that the URL contains "testotomasyonu"

Starting URL: https://testotomasyonu.com

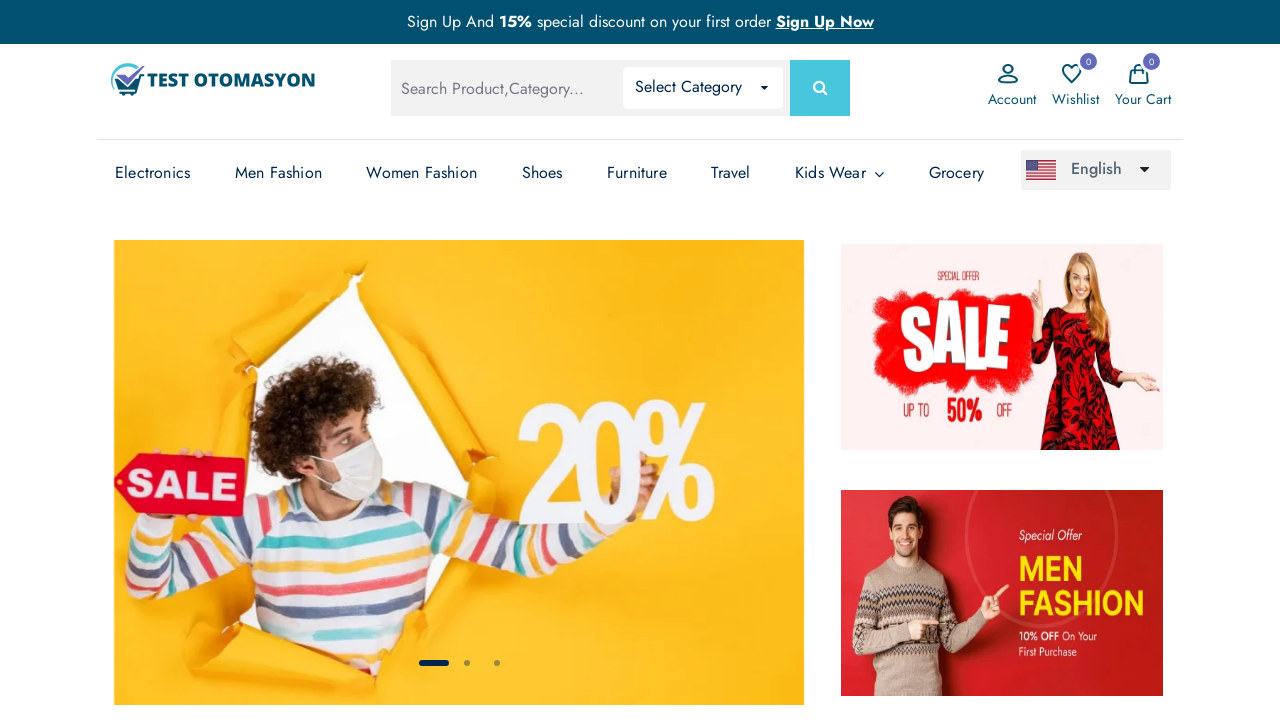

Navigated to https://testotomasyonu.com
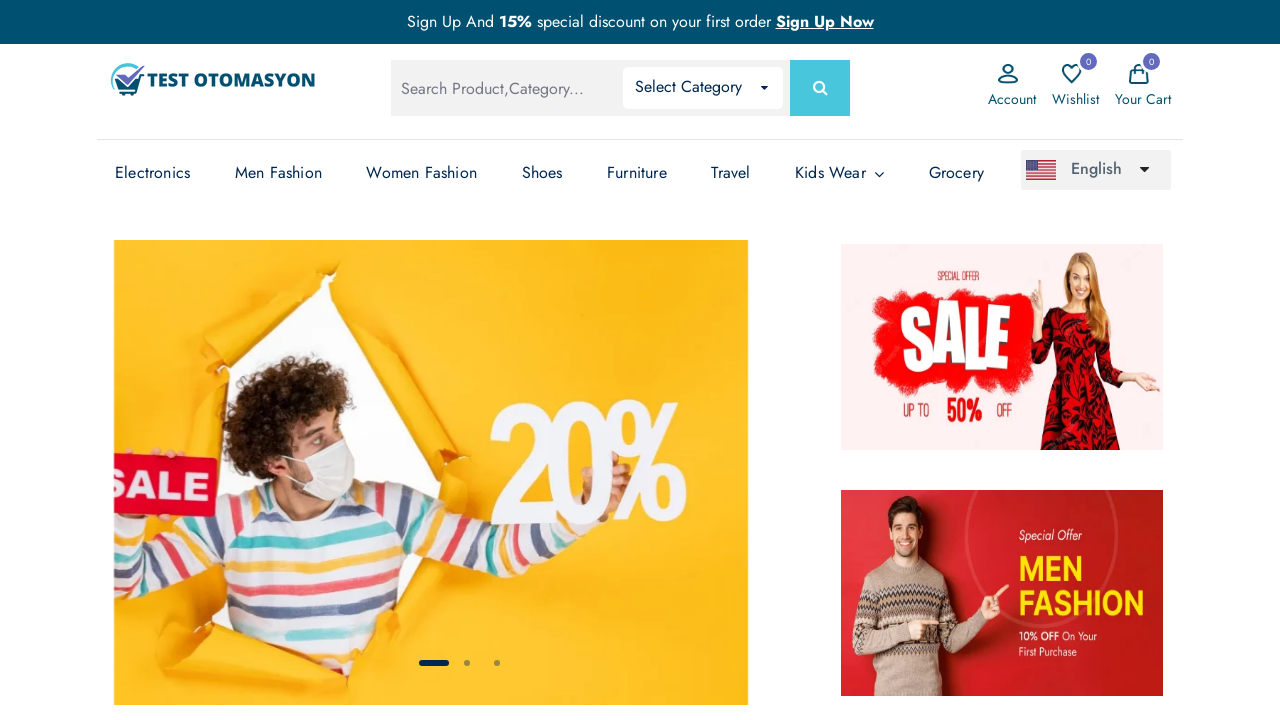

Verified that URL contains 'testotomasyonu'
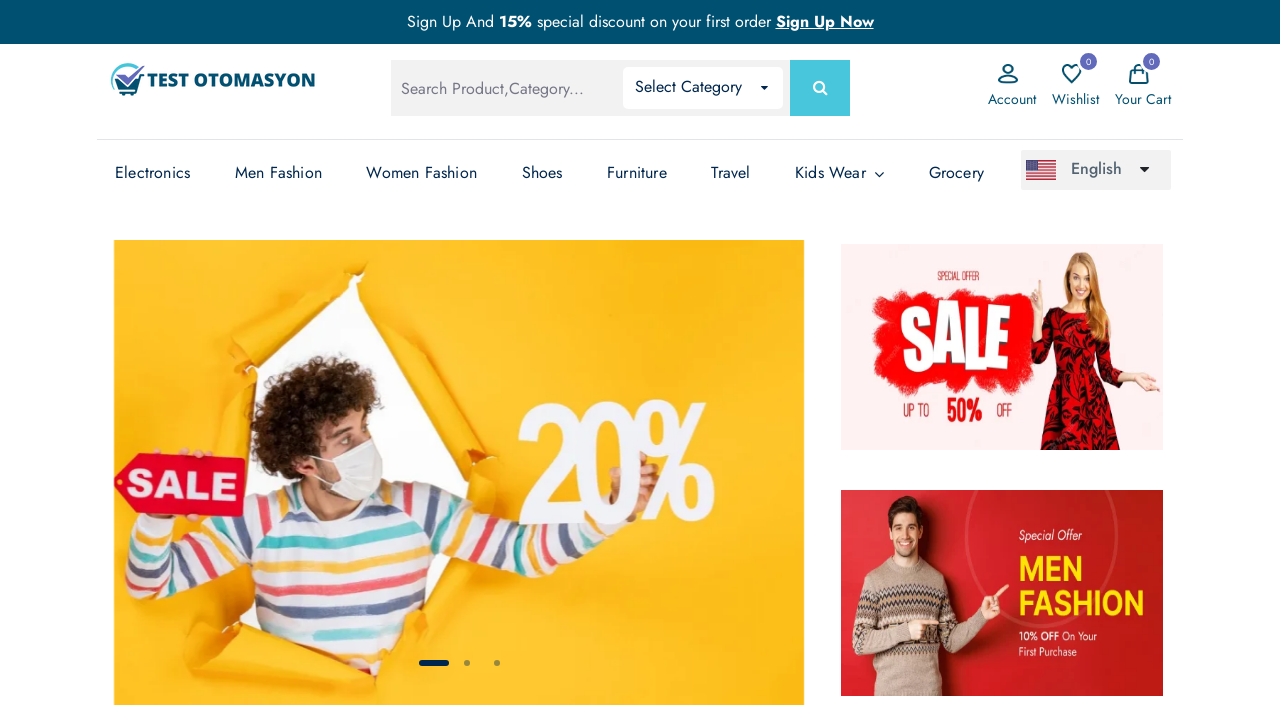

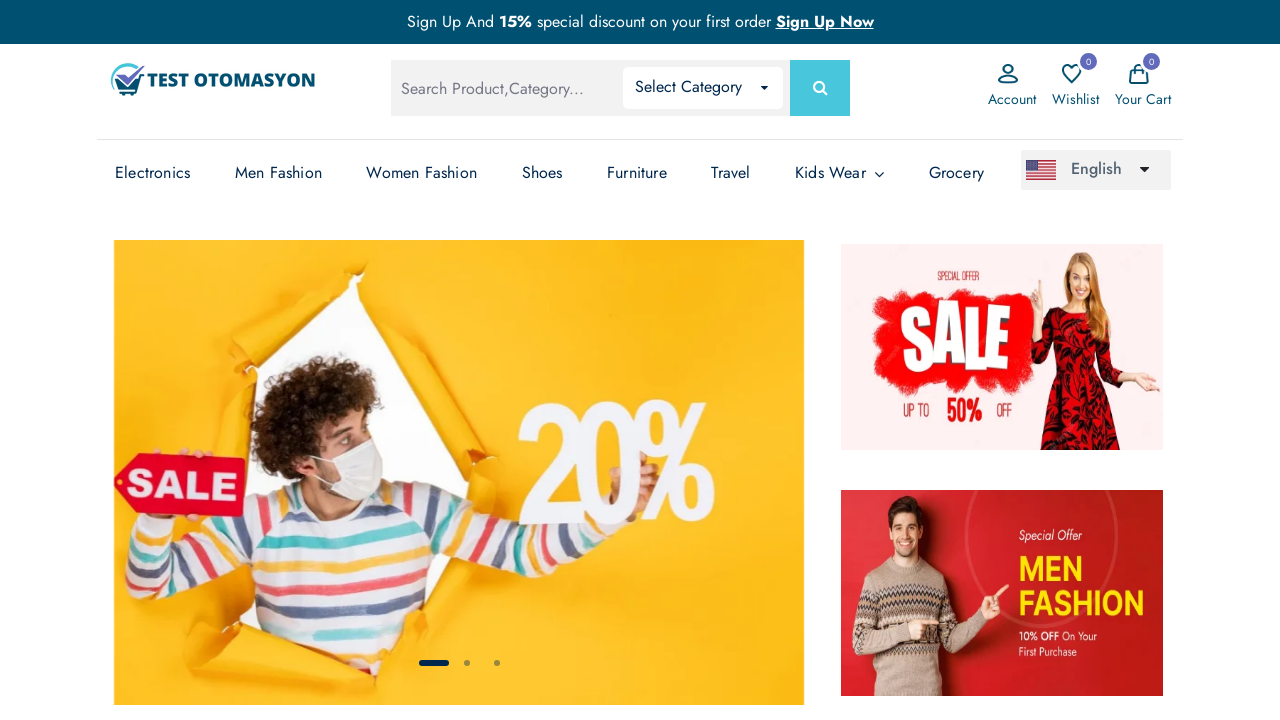